Tests tooltip functionality by hovering over a text input field and verifying that the tooltip appears.

Starting URL: https://demoqa.com/tool-tips

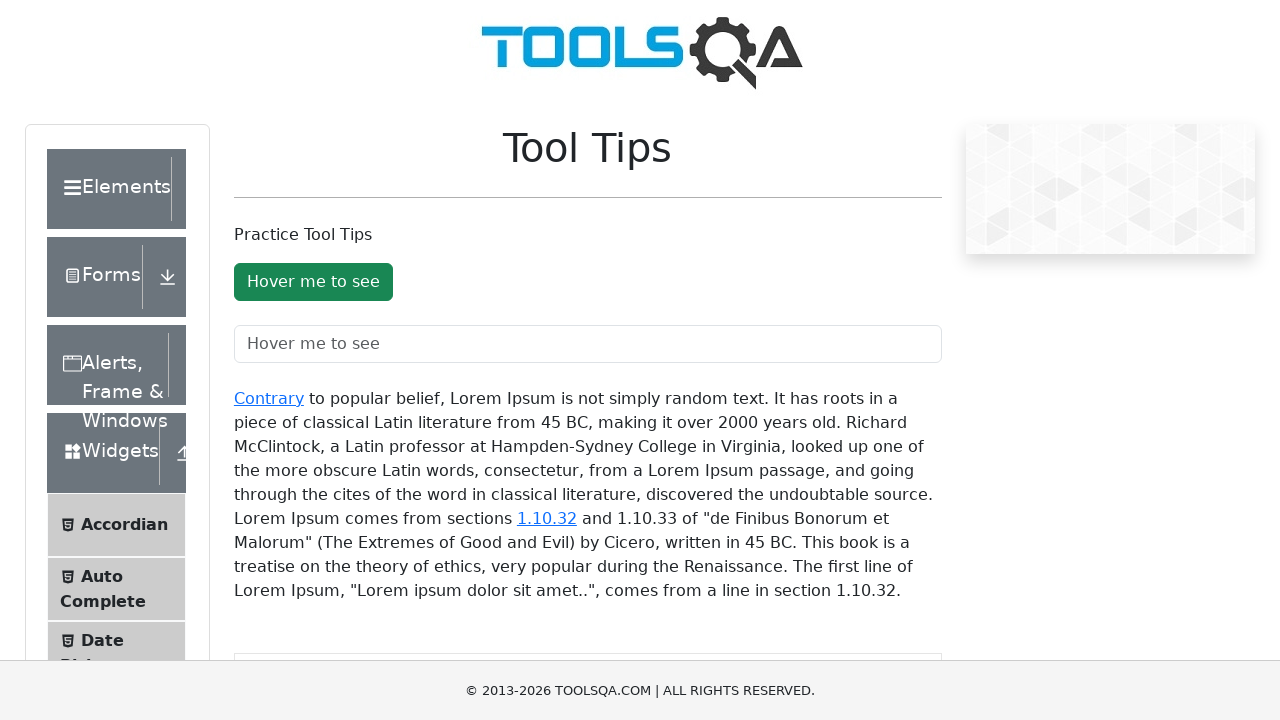

Hovered over tooltip text input field at (588, 344) on xpath=//input[@id='toolTipTextField']
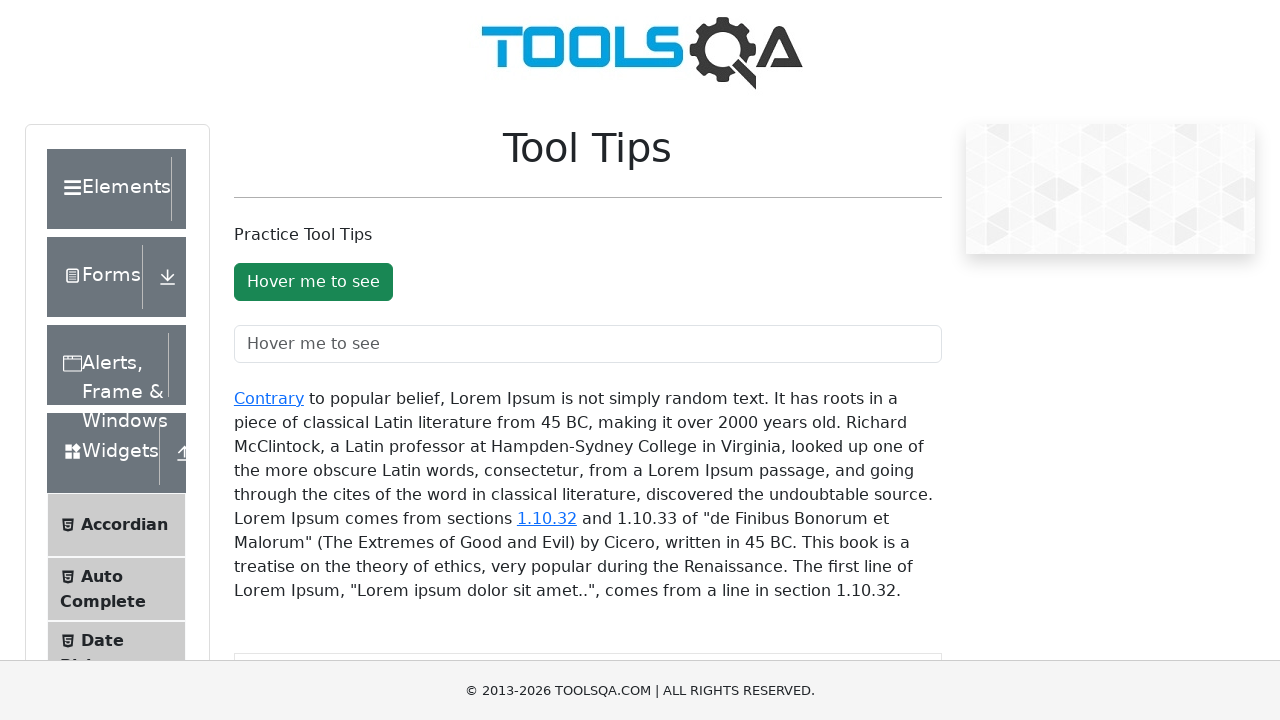

Tooltip appeared and is visible
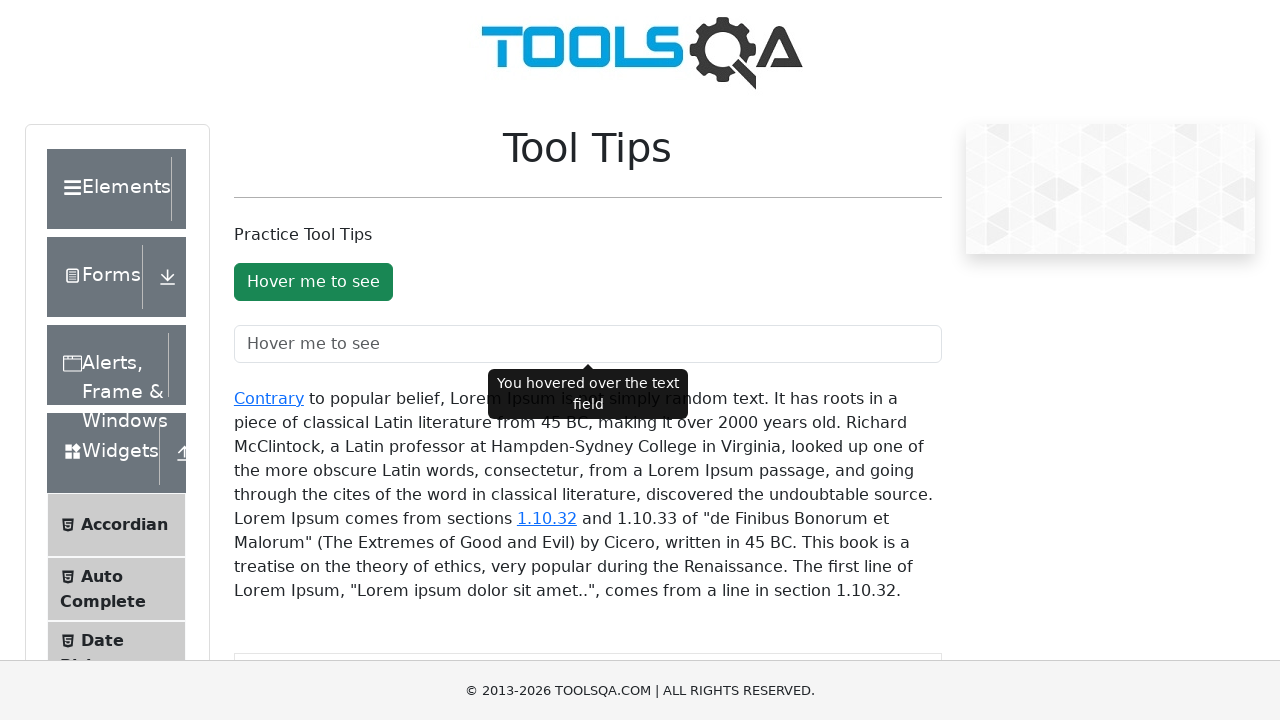

Retrieved tooltip text content: 'You hovered over the text field'
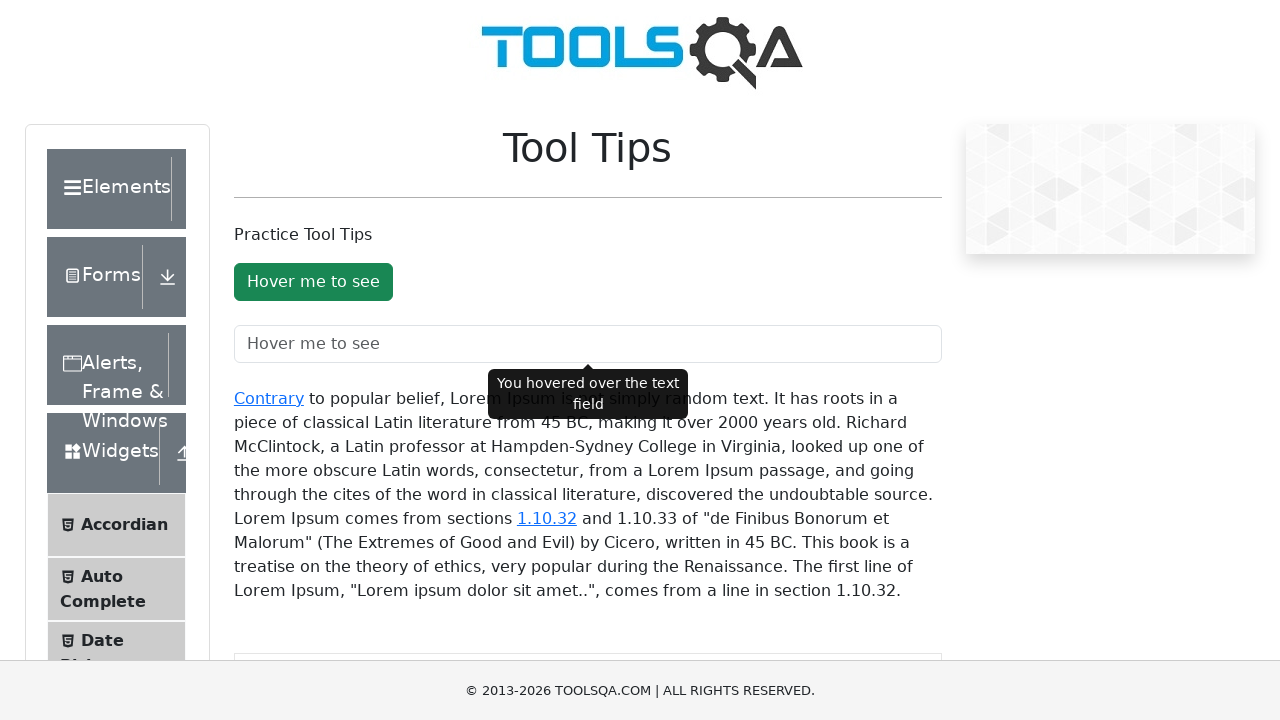

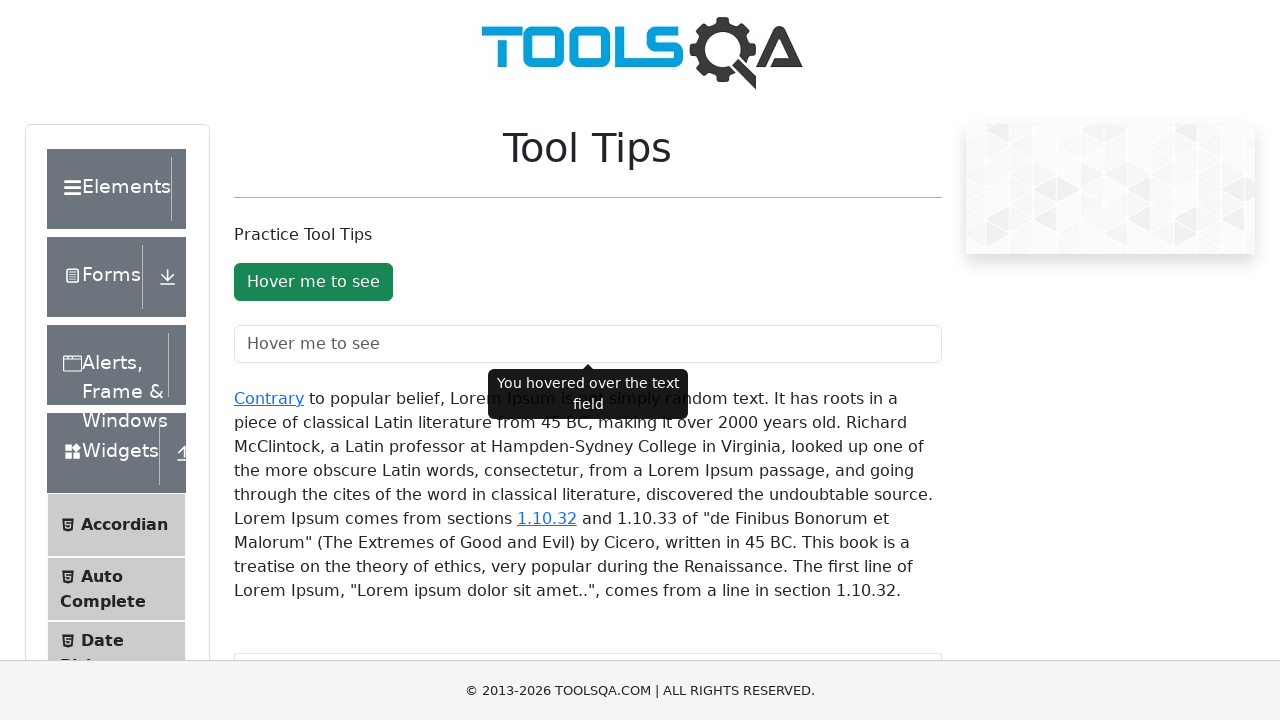